Tests page scrolling functionality using keyboard shortcuts - scrolls to the bottom of the page using END key, pauses, then scrolls back to the top using HOME key

Starting URL: https://thetestingacademy.com/

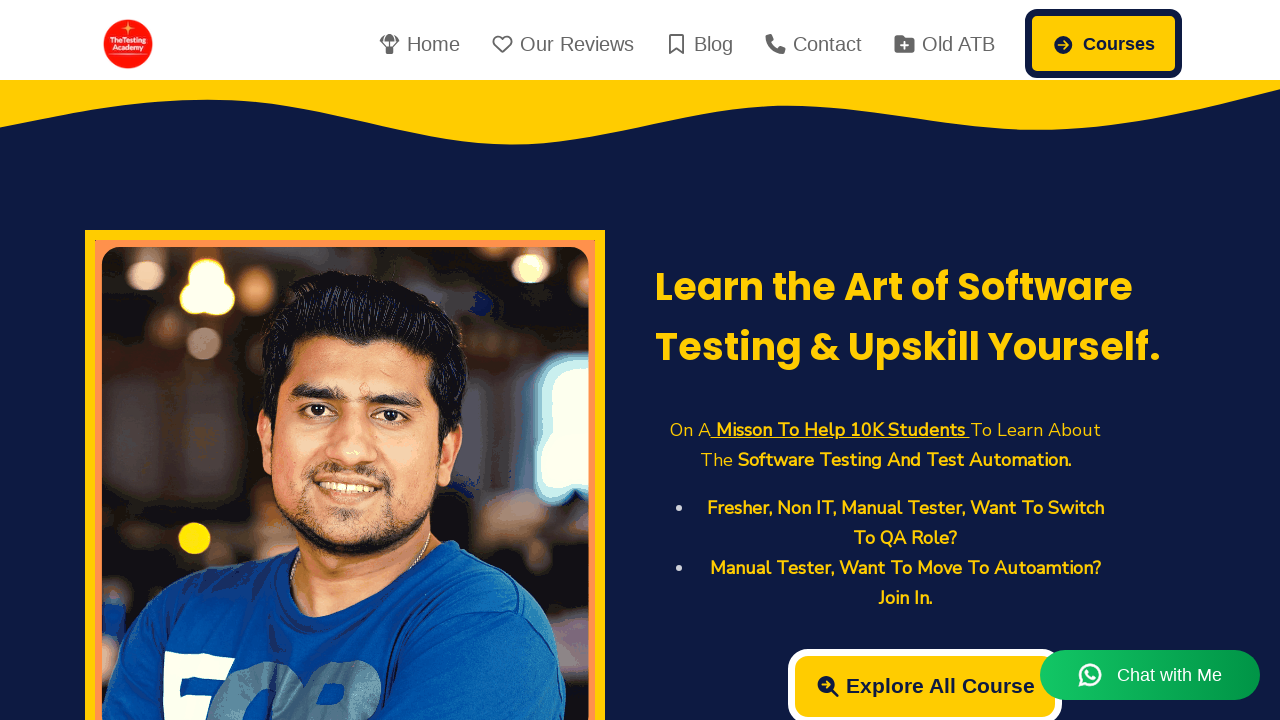

Pressed END key to scroll to bottom of page
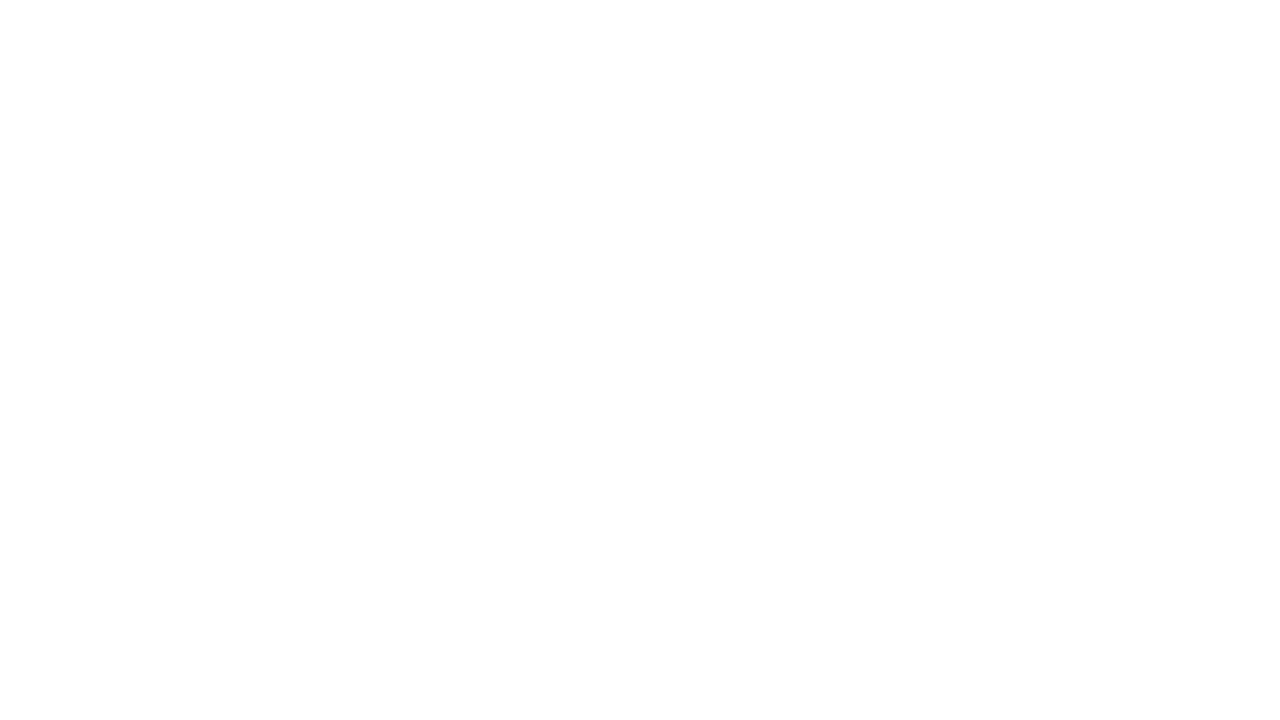

Paused for 2 seconds to observe scroll position at bottom
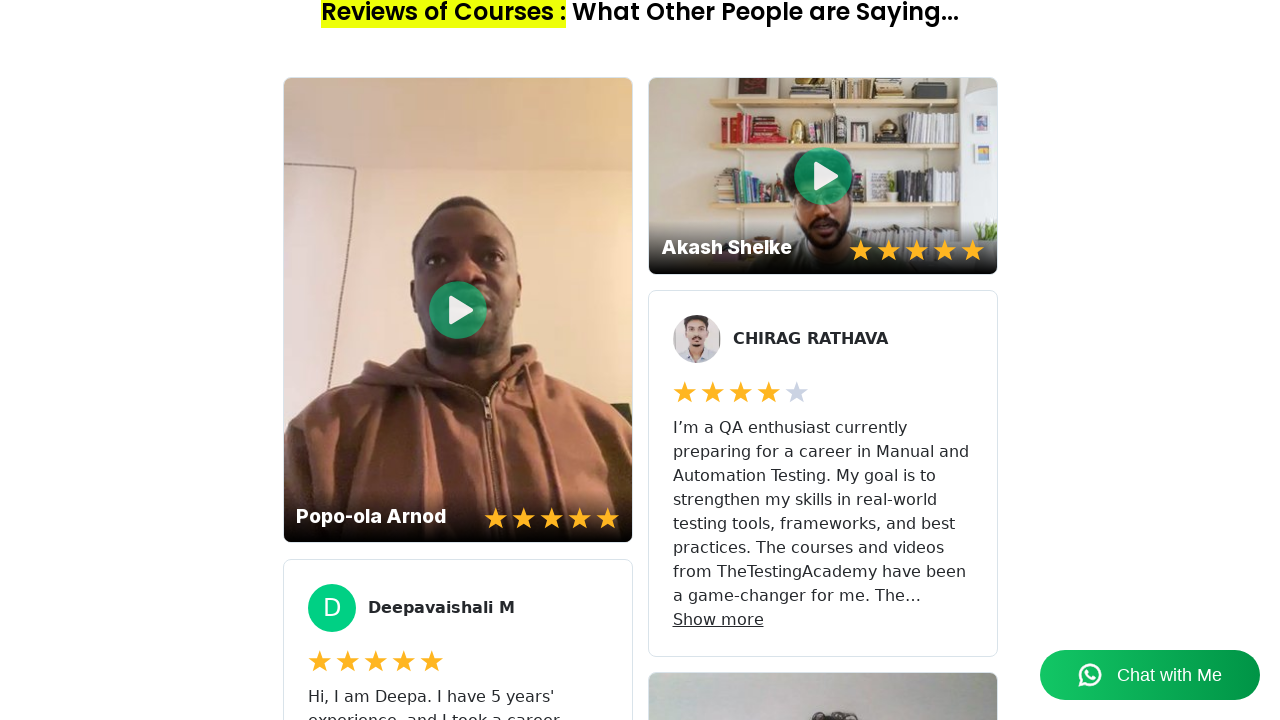

Pressed HOME key to scroll back to top of page
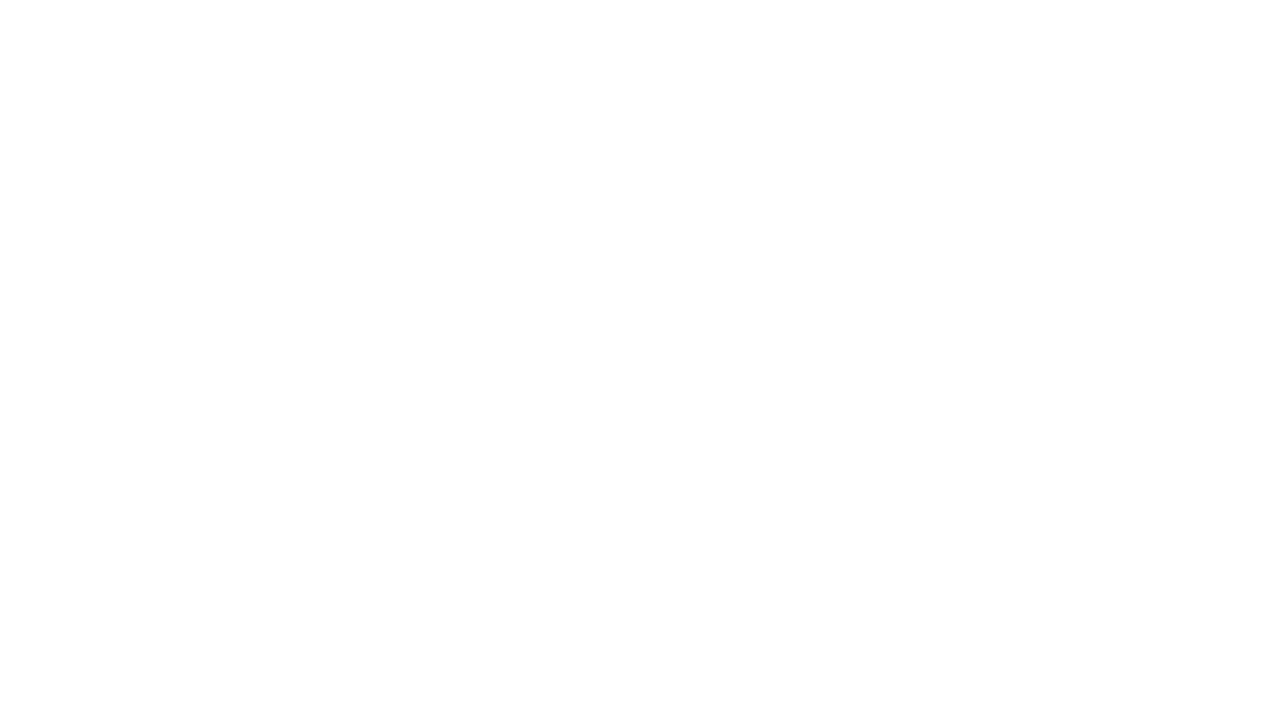

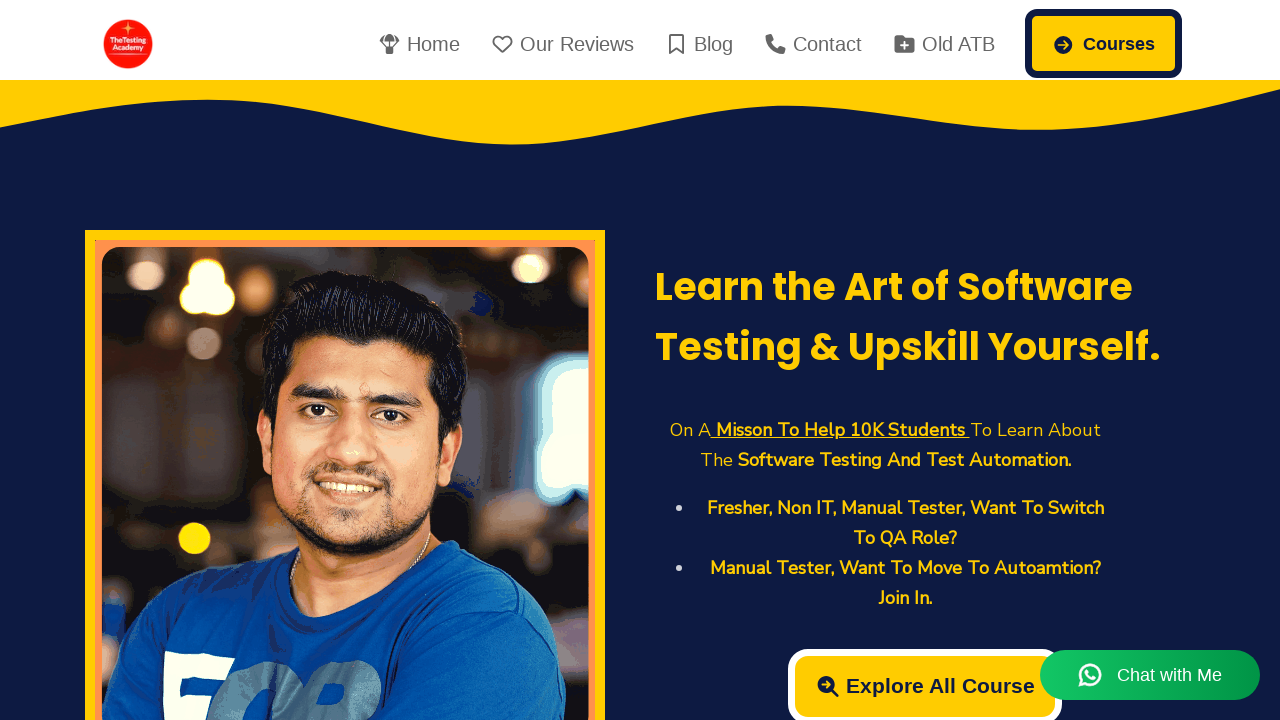